Tests that city search suggestions appear when typing in the city field, showing cities starting with the typed letter

Starting URL: https://bcparks.ca/

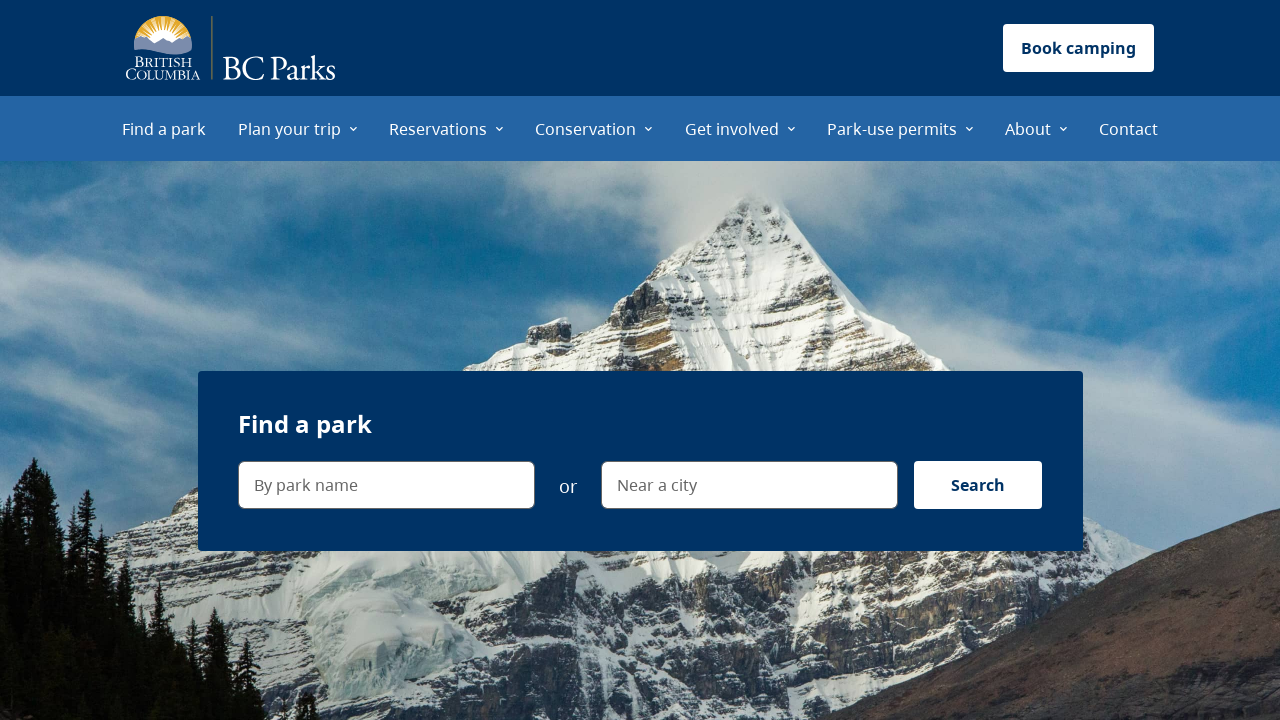

Clicked 'Find a park' menu item at (164, 128) on internal:role=menuitem[name="Find a park"i]
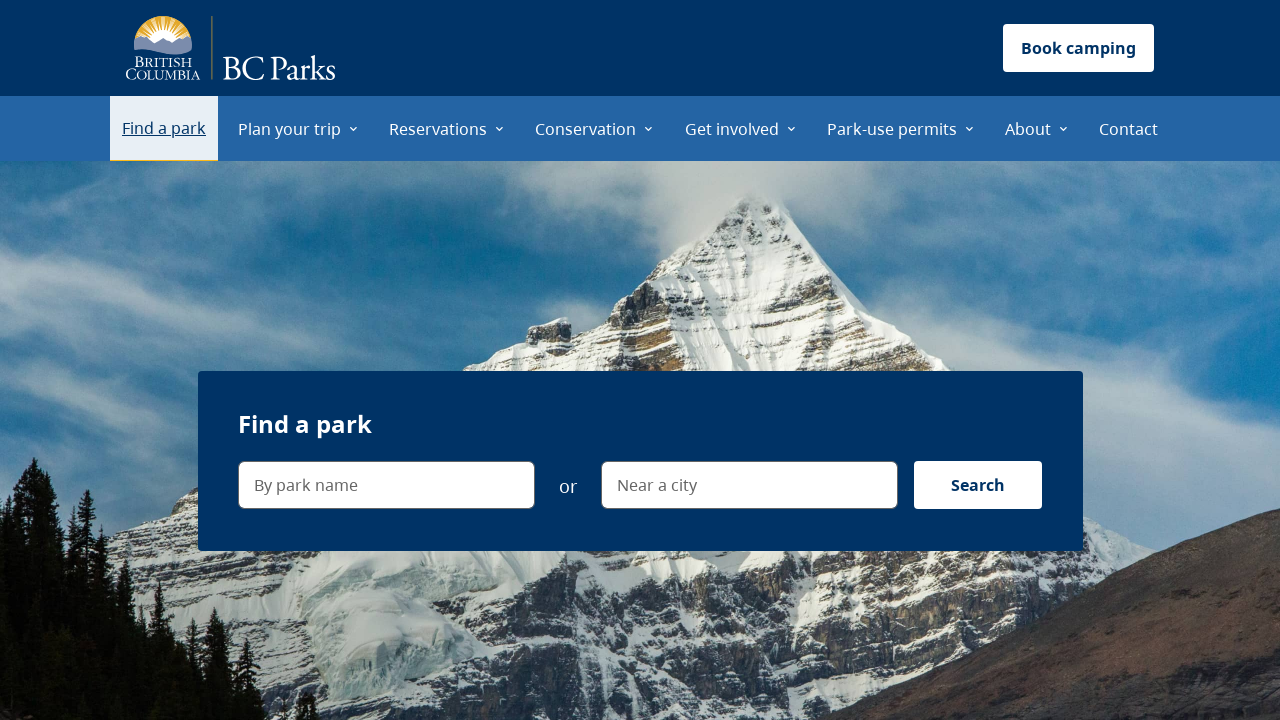

Waited for page to load with networkidle state
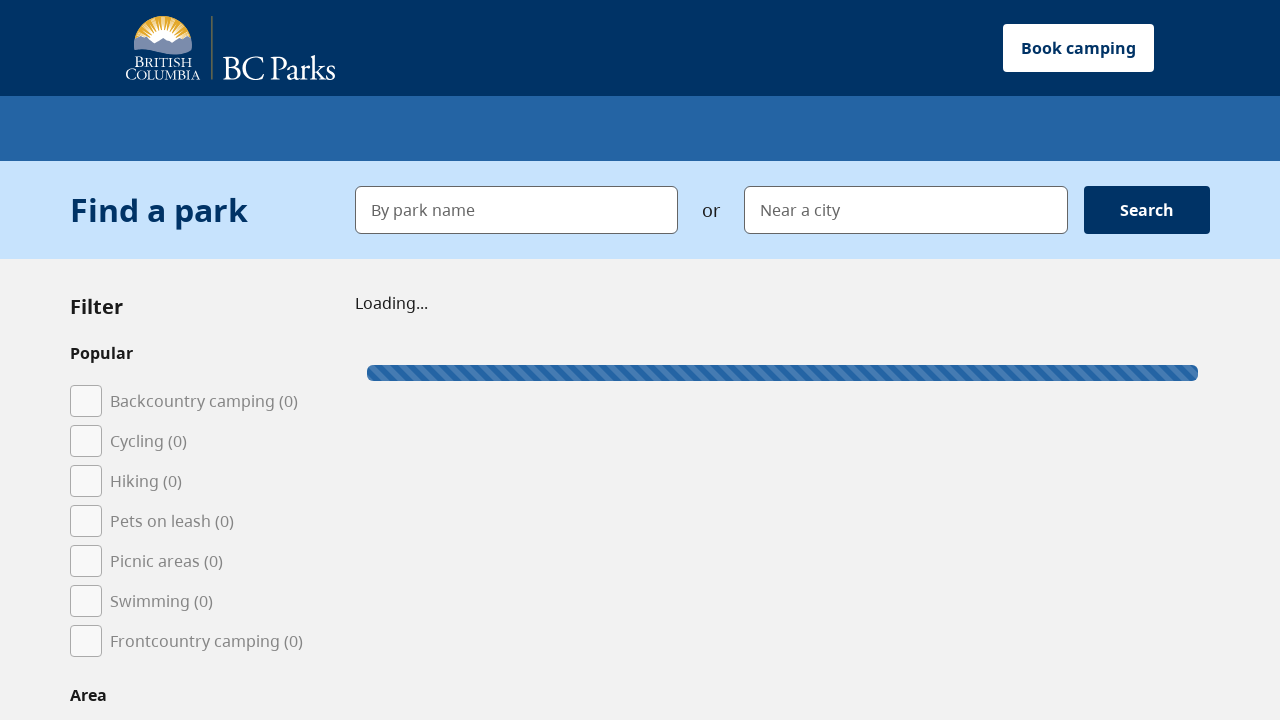

Verified URL is https://bcparks.ca/find-a-park/
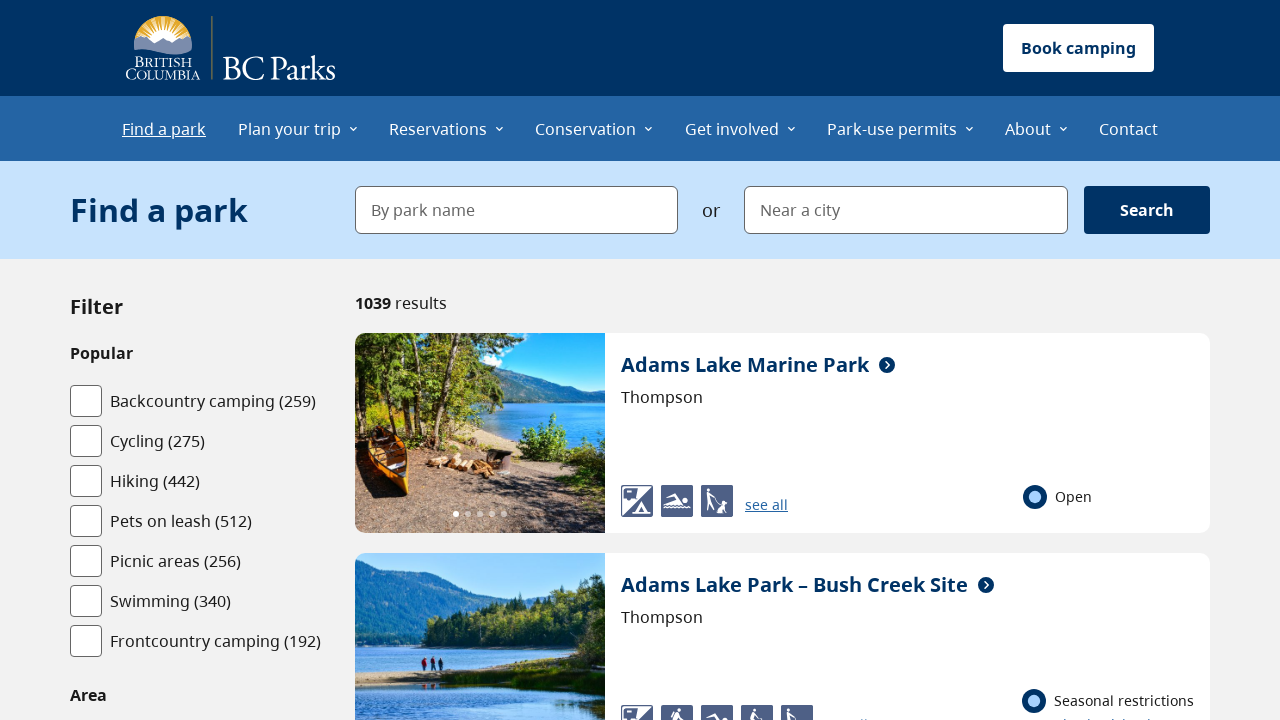

Typed 'K' in the city search field on internal:label="Near a city"i
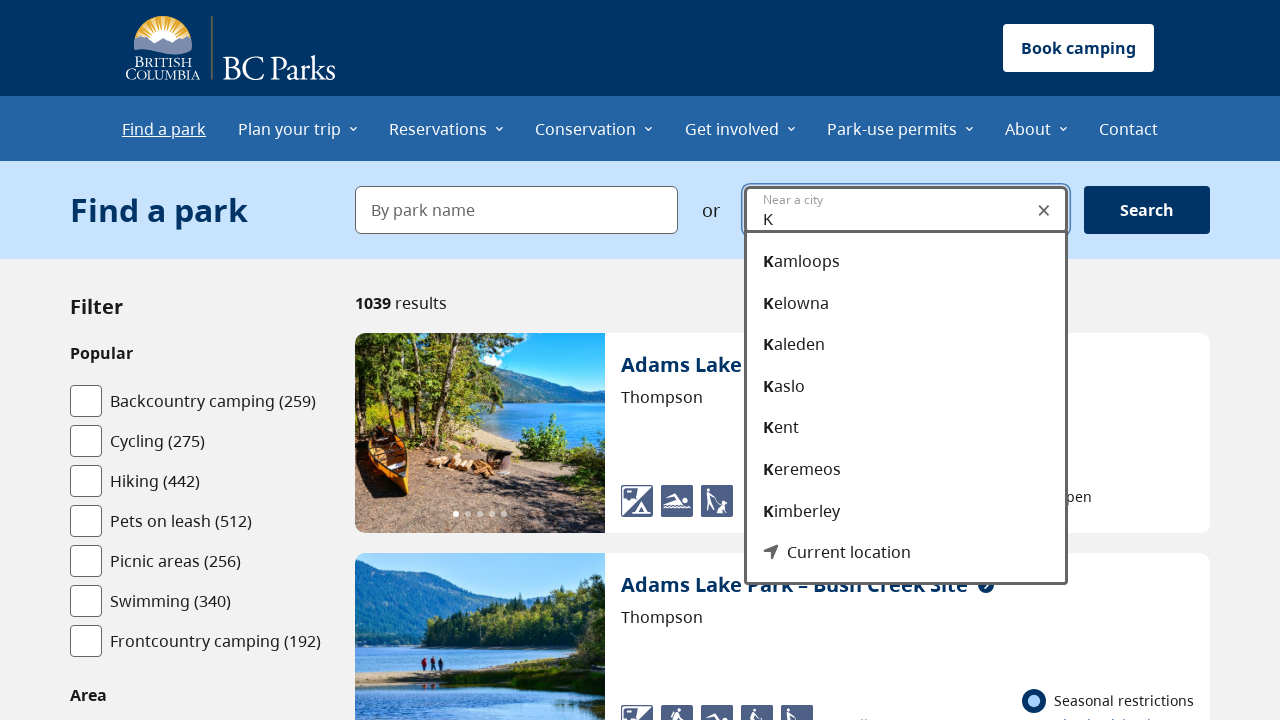

Verified suggestion box appeared with city options for letter 'K'
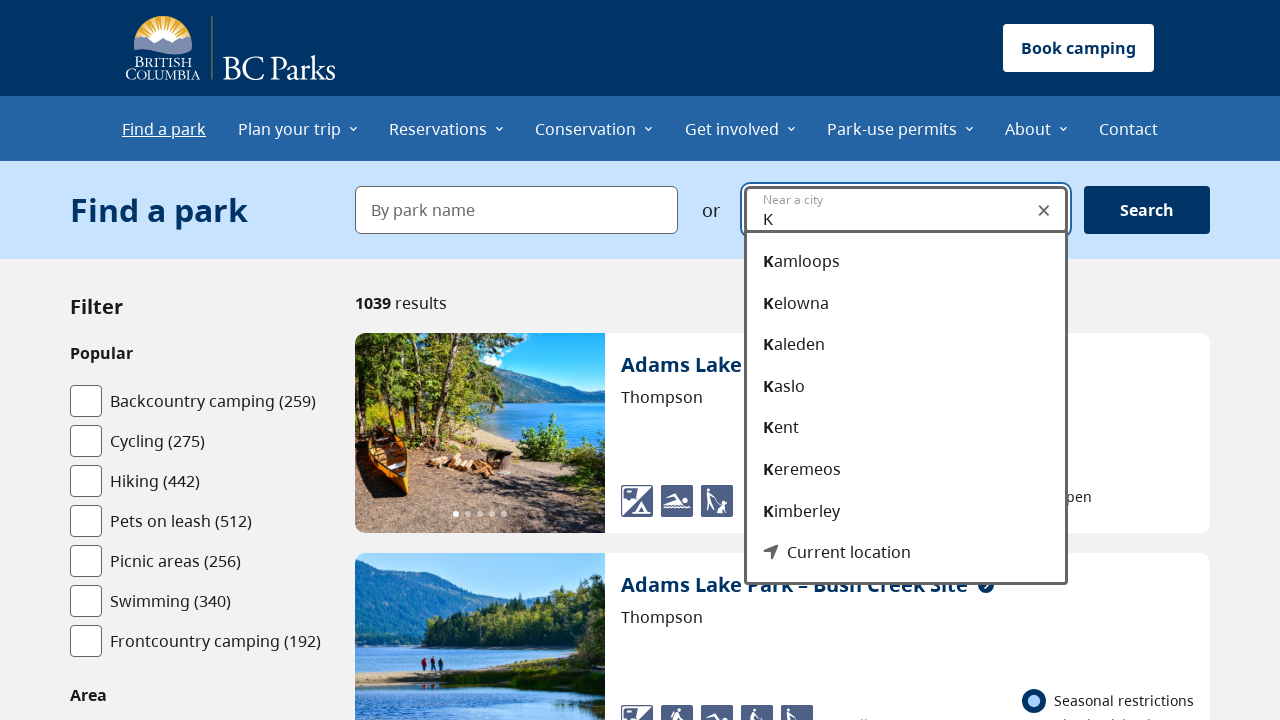

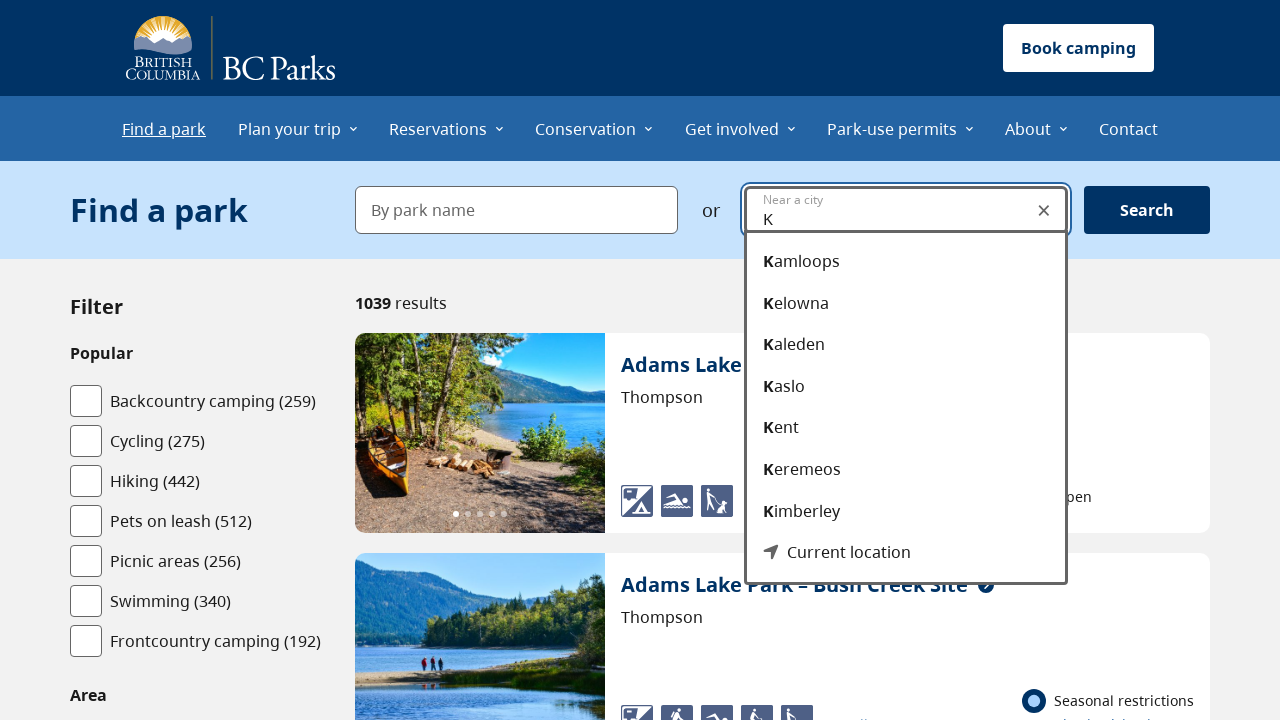